Fills out a practice form by entering personal information, selecting options for gender, experience, profession, tools, continent, and selenium commands

Starting URL: https://www.techlistic.com/p/selenium-practice-form.html

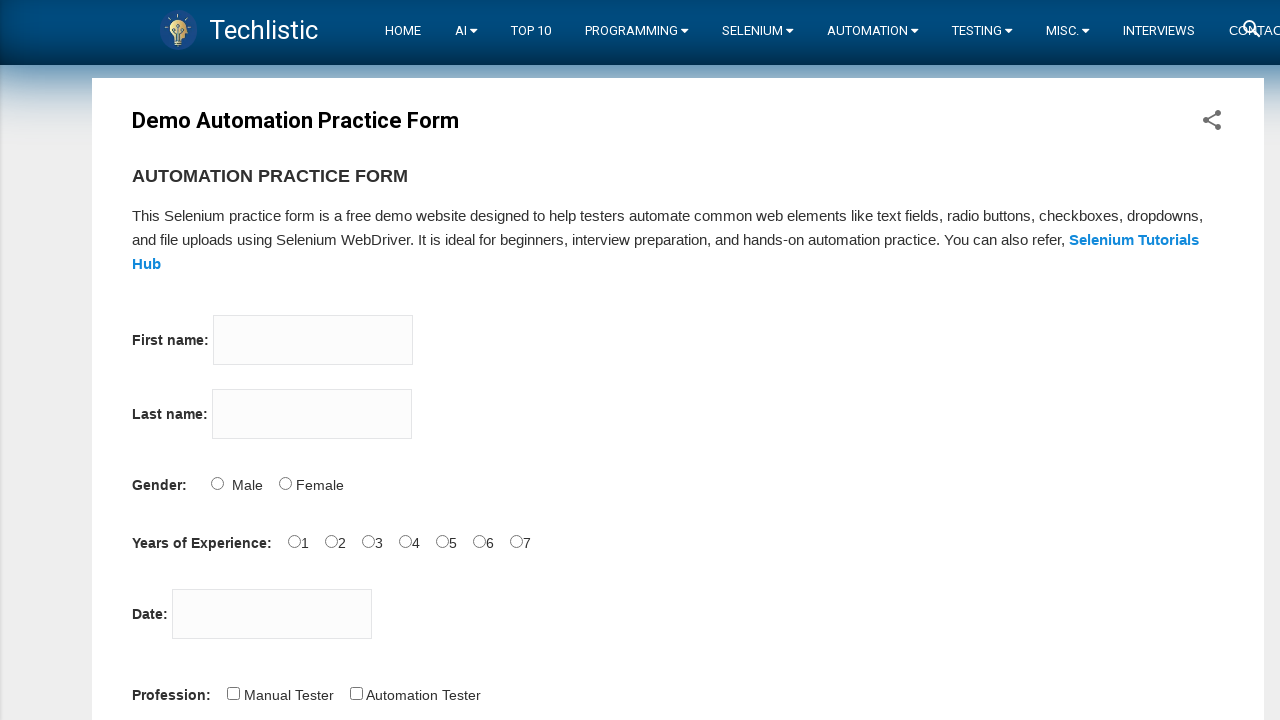

Filled first name field with 'Mahiye' on input[name='firstname']
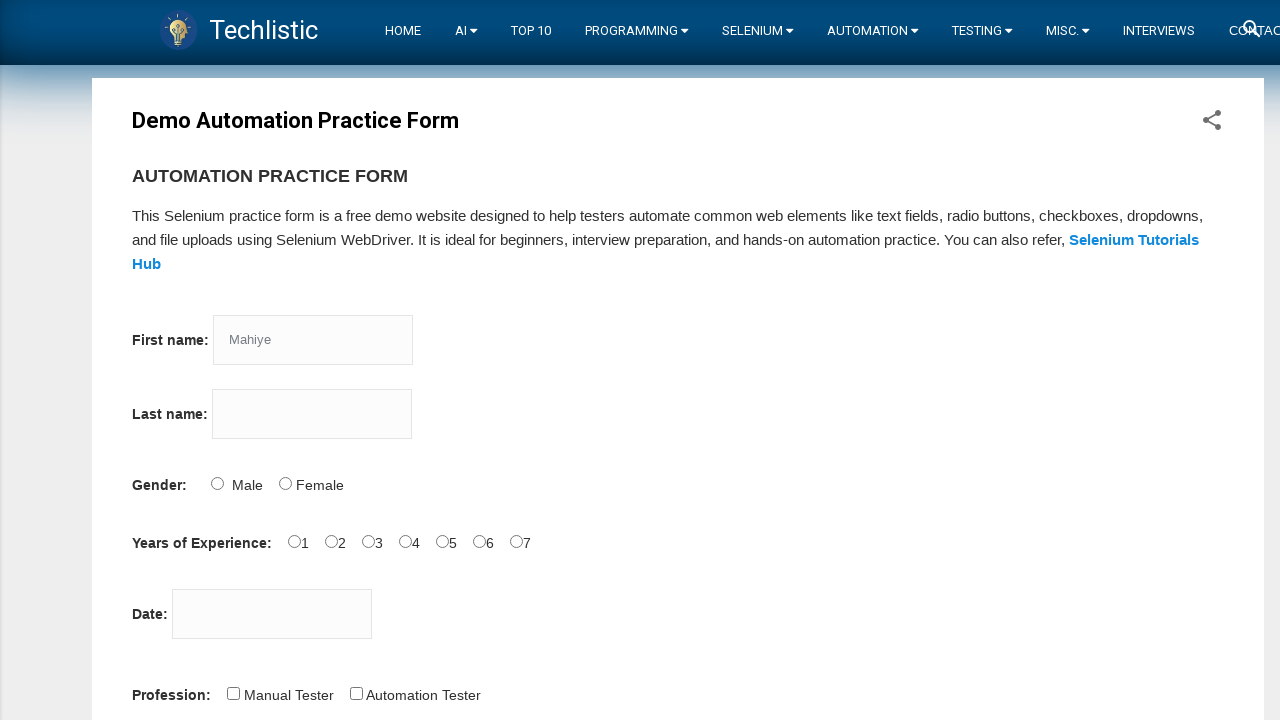

Filled last name field with 'Barutcu' on input[name='lastname']
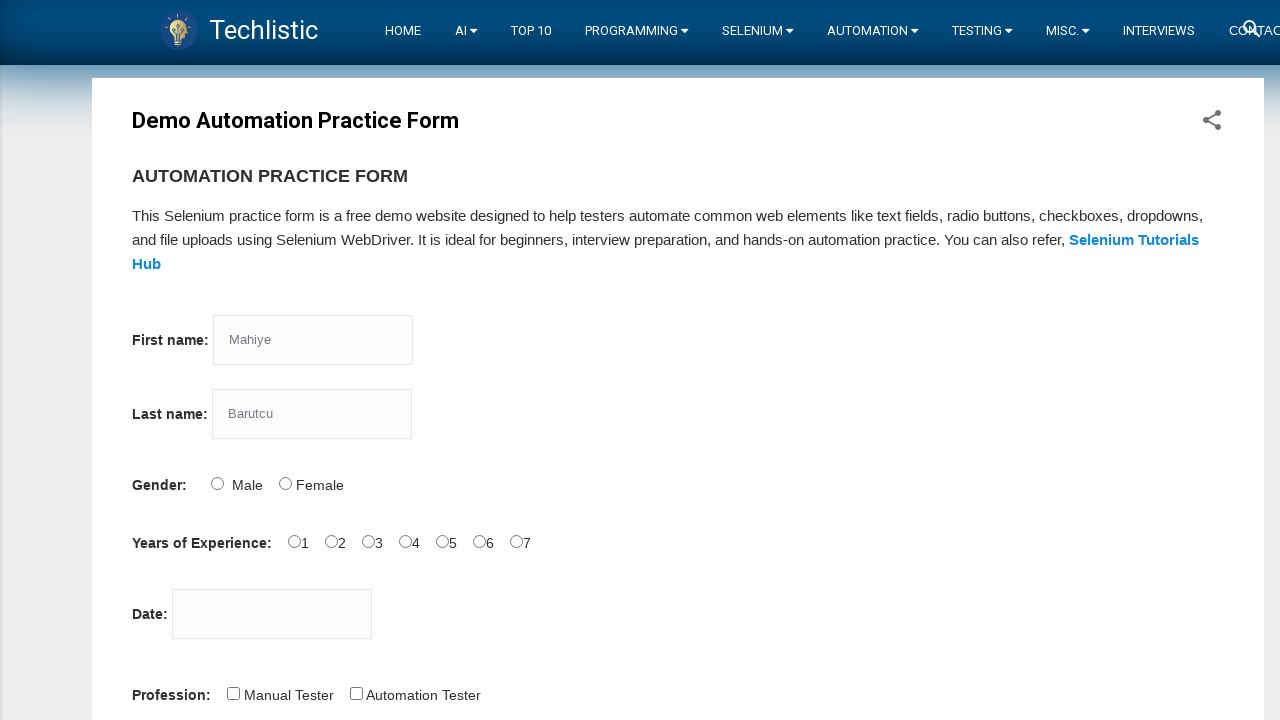

Selected Female gender option at (285, 483) on input[name='sex'] >> nth=1
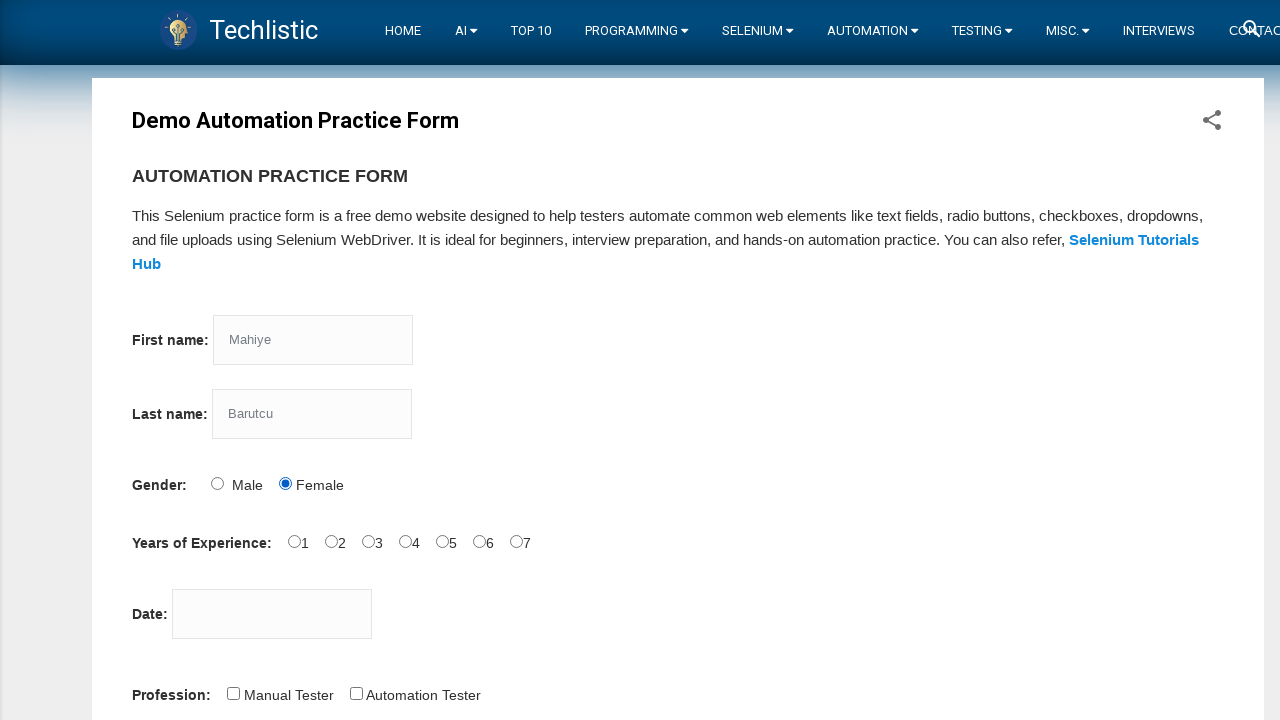

Selected first years of experience option at (294, 541) on input[name='exp'] >> nth=0
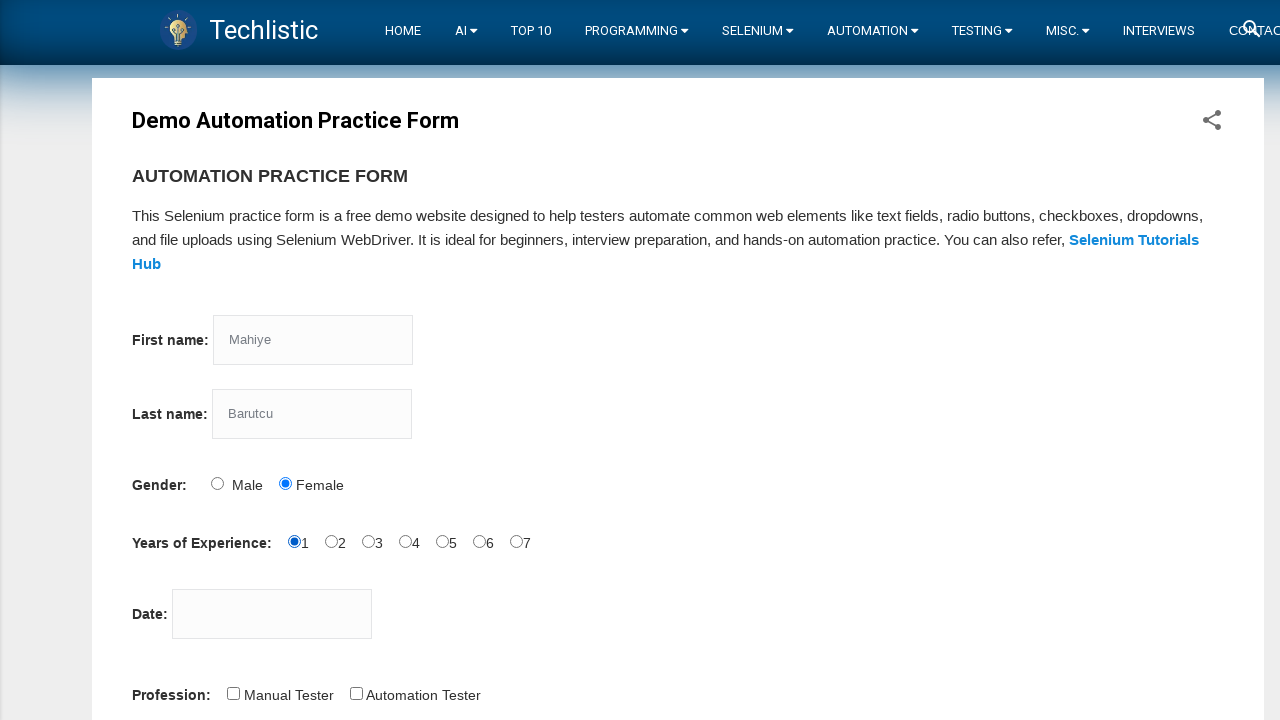

Filled date field with '12.16.2019' on #datepicker
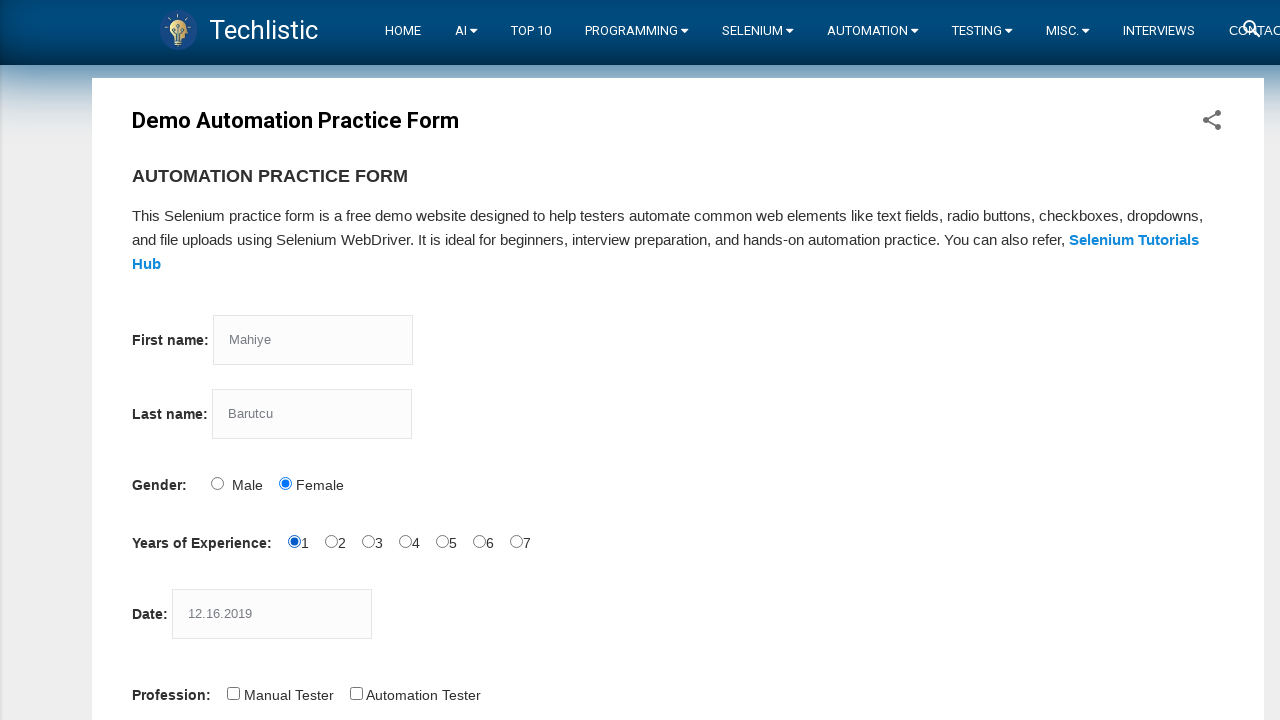

Checked profession checkbox at (356, 693) on #profession-1
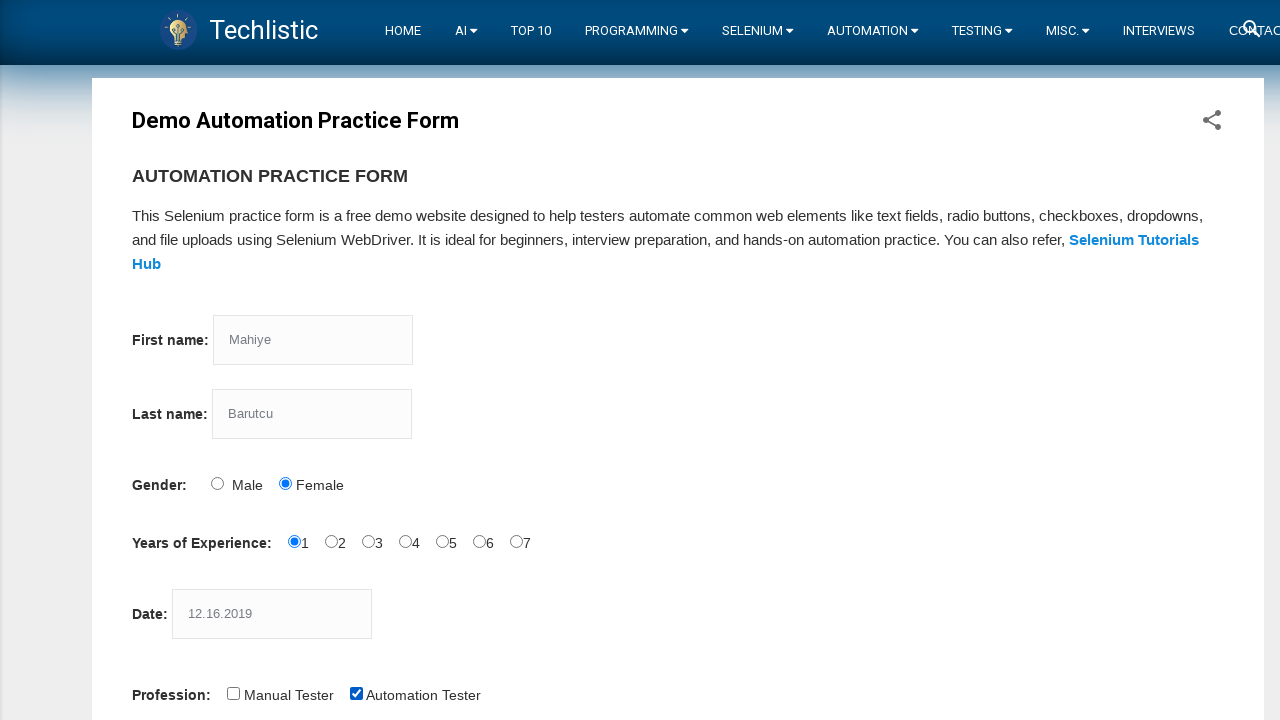

Checked tool checkbox at (446, 360) on #tool-2
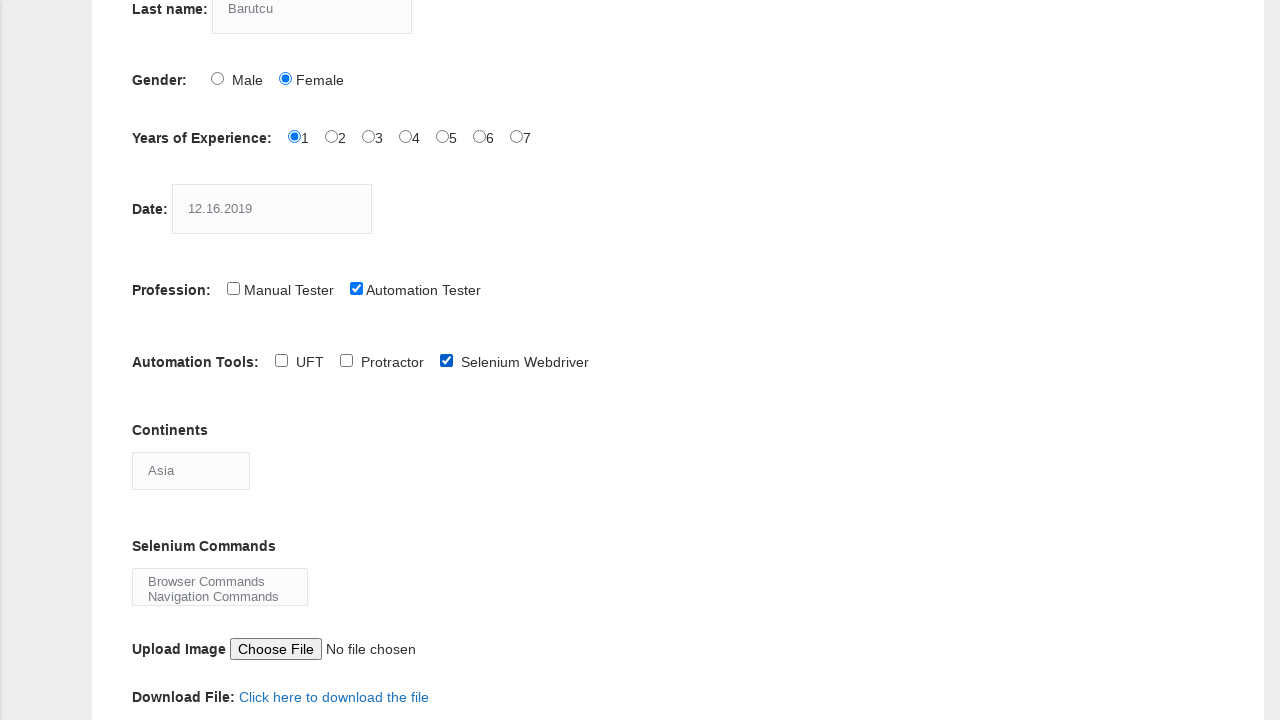

Selected continent option at index 5 on select[name='continents']
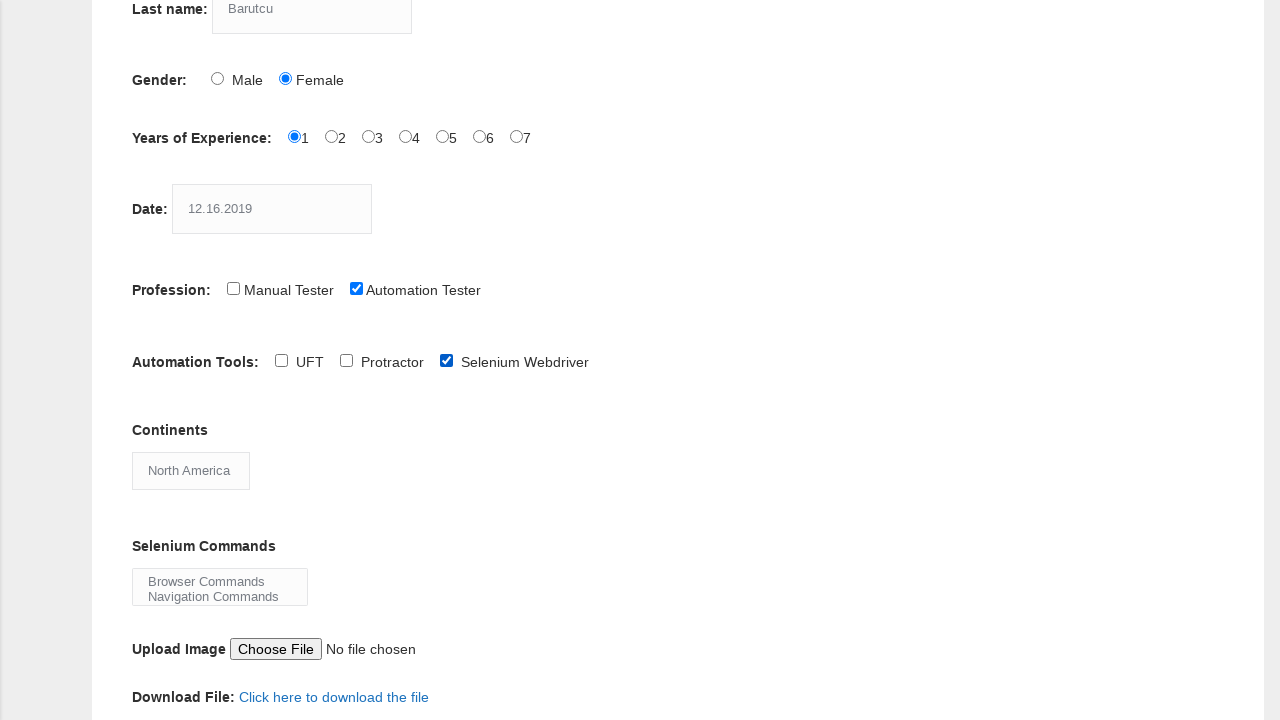

Selected selenium command option: 'Browser Commands' on #selenium_commands
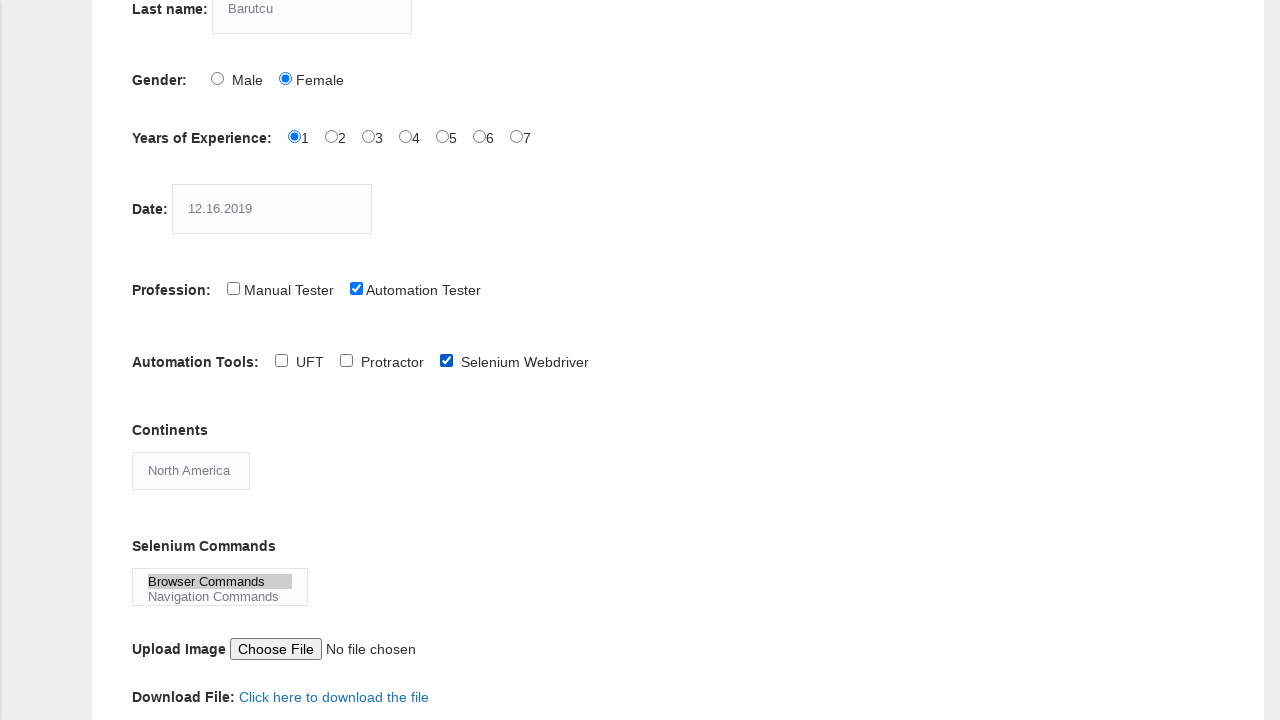

Selected selenium command option: 'Navigation Commands' on #selenium_commands
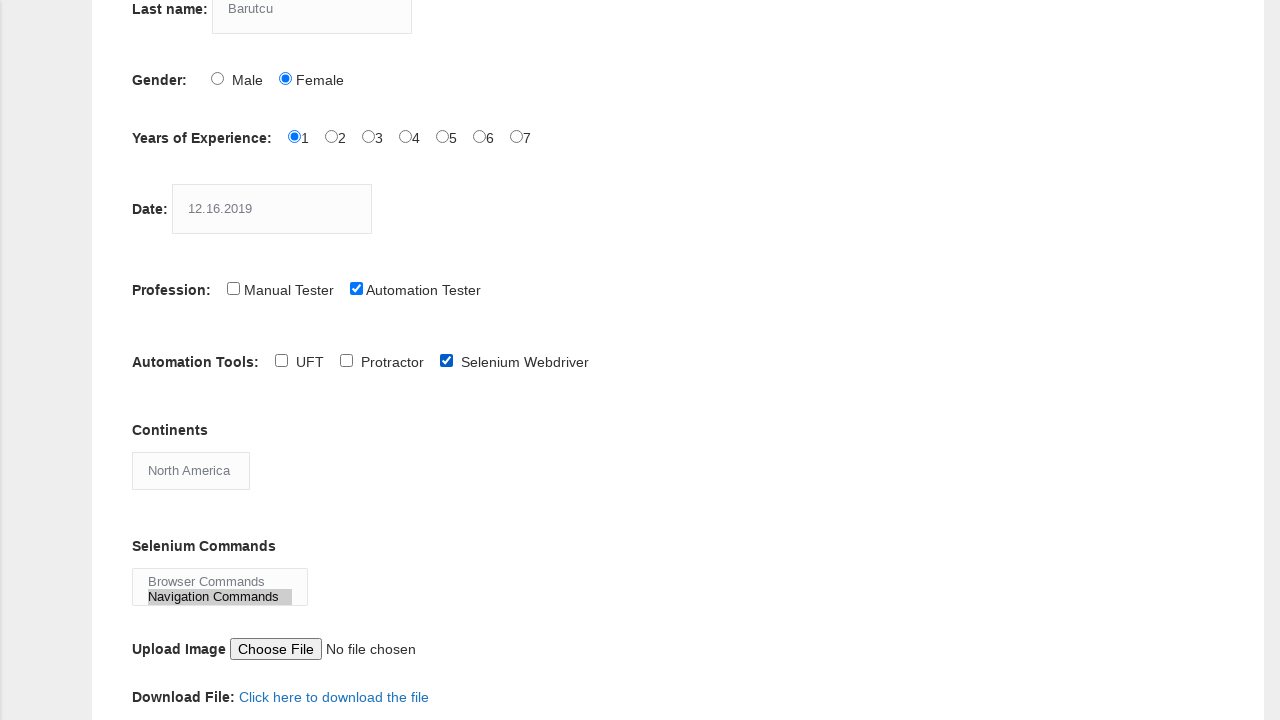

Selected selenium command option: 'Switch Commands' on #selenium_commands
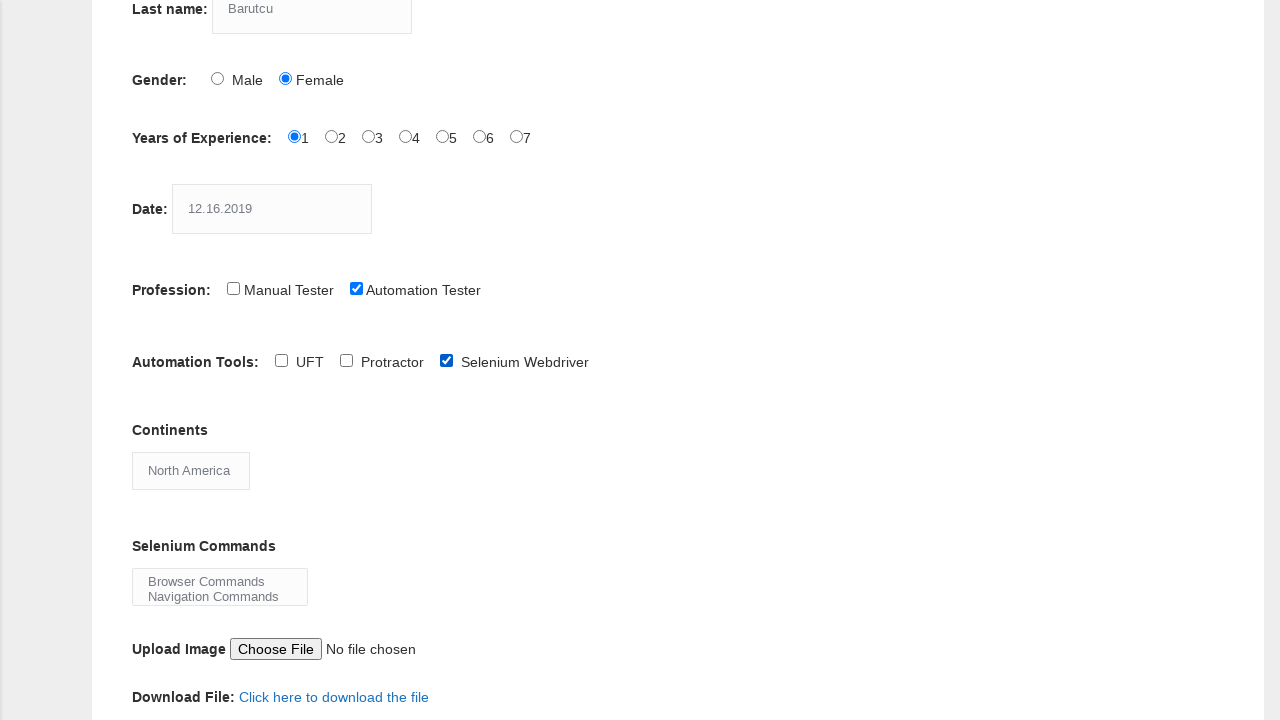

Selected selenium command option: 'Wait Commands' on #selenium_commands
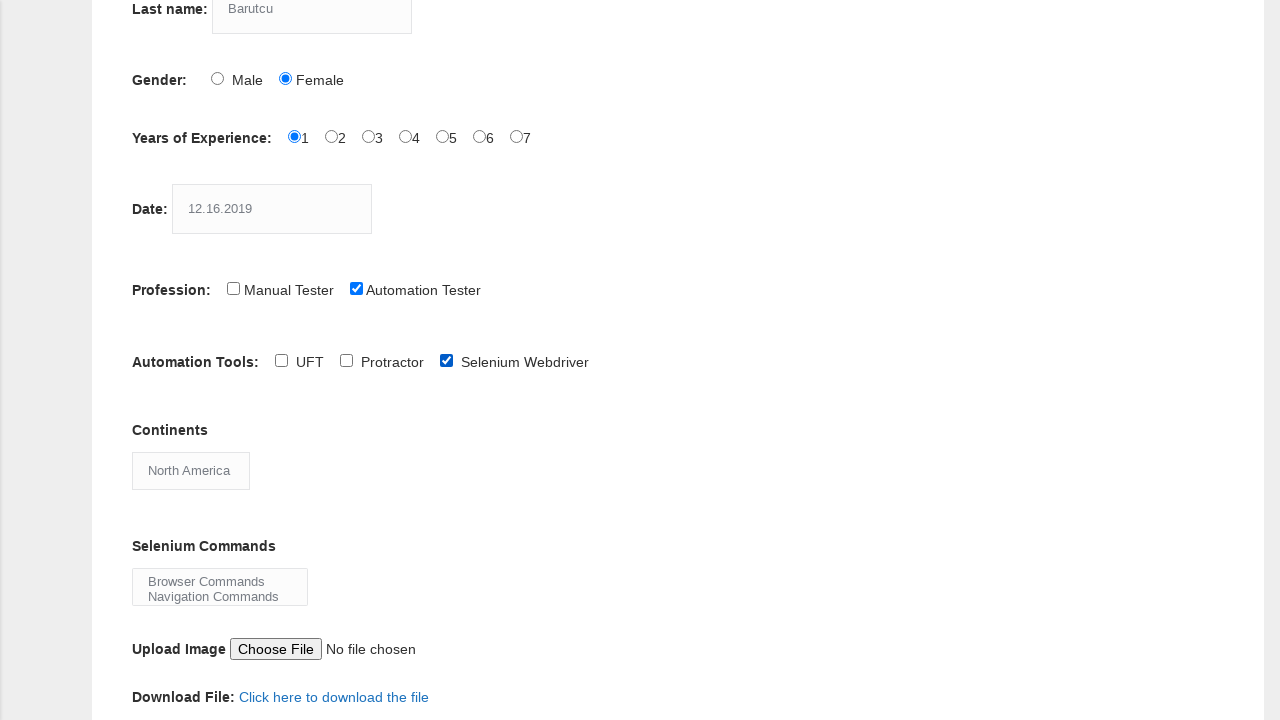

Selected selenium command option: 'WebElement Commands' on #selenium_commands
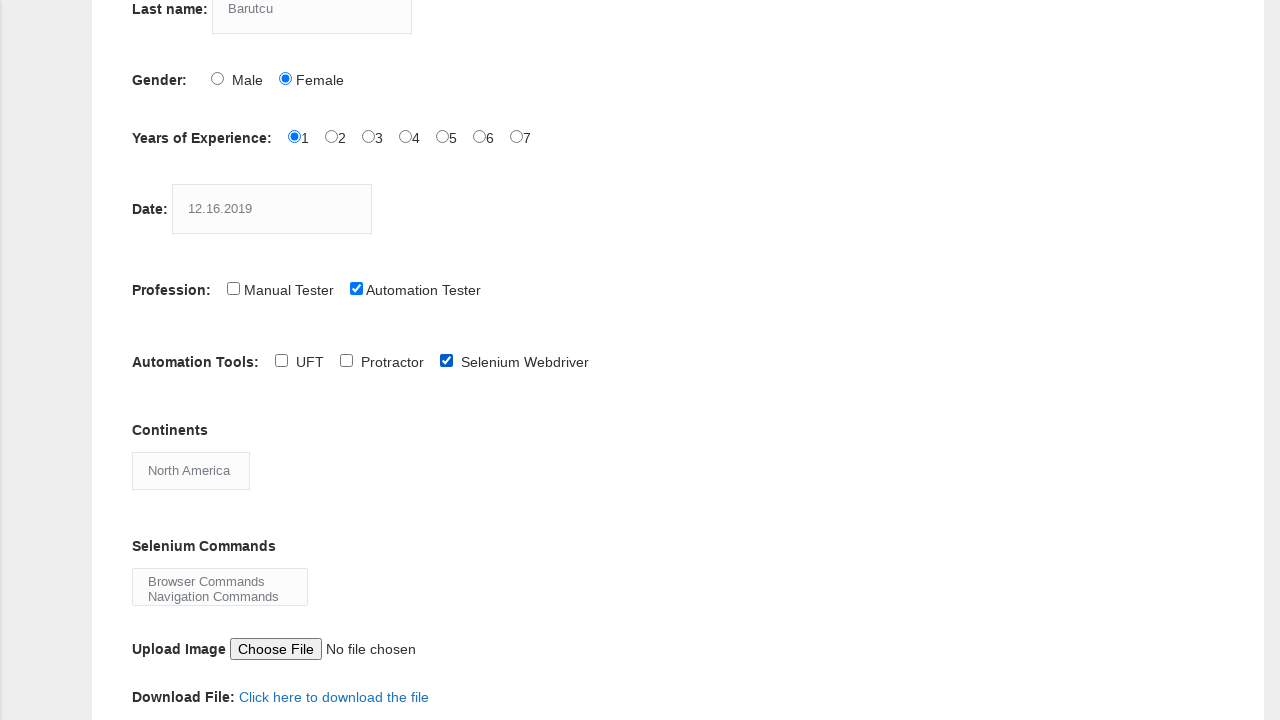

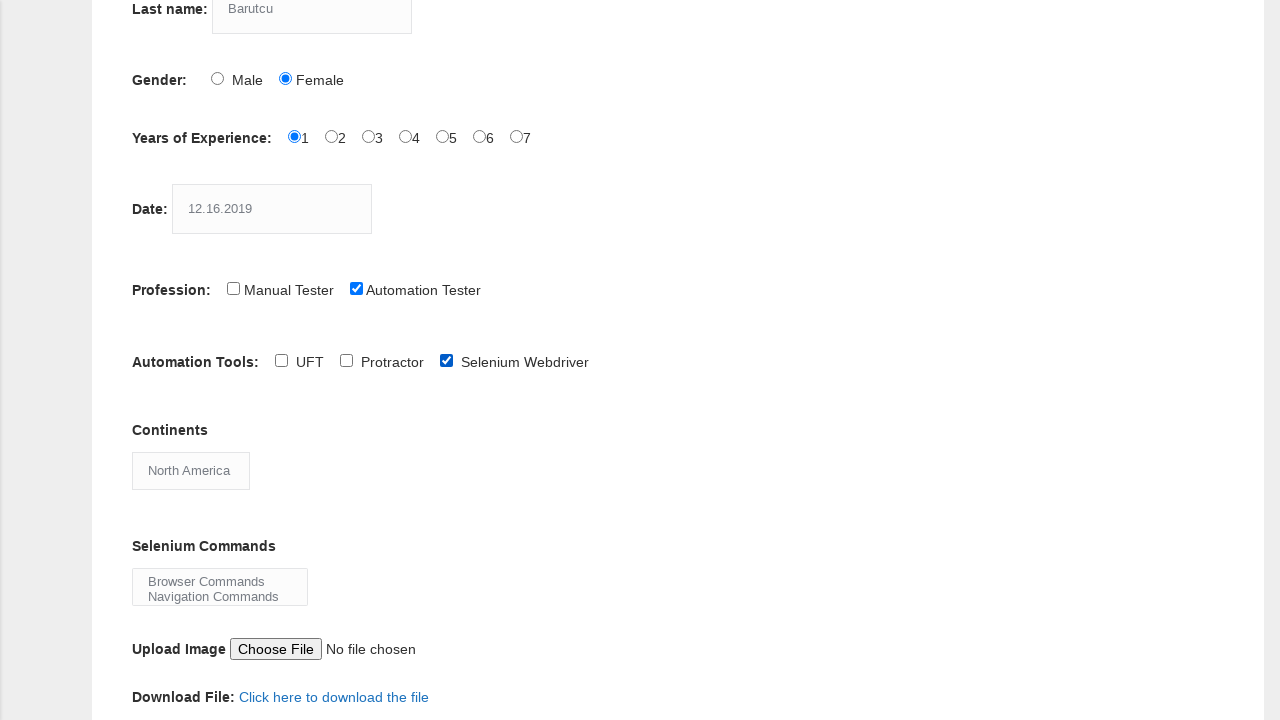